Tests interaction with Shadow DOM elements by scrolling to a shadow host element and clicking a button inside the shadow DOM

Starting URL: https://practice.expandtesting.com/shadowdom

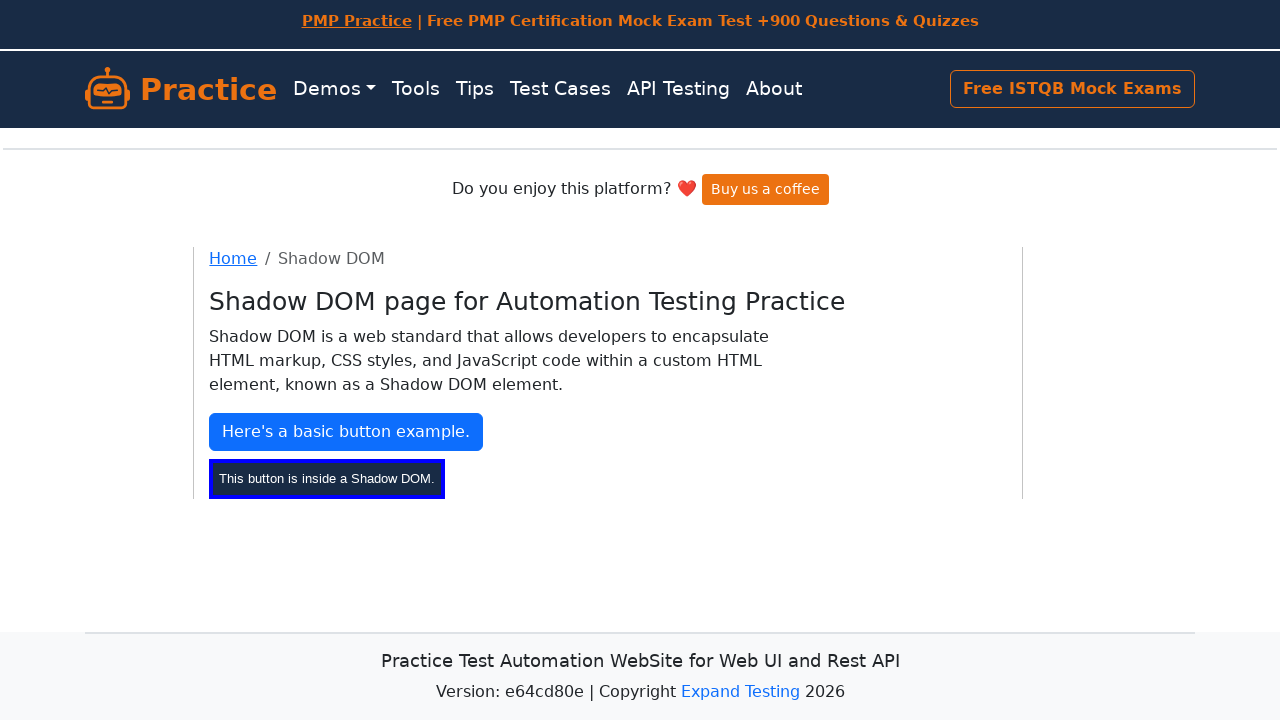

Scrolled shadow host element into view
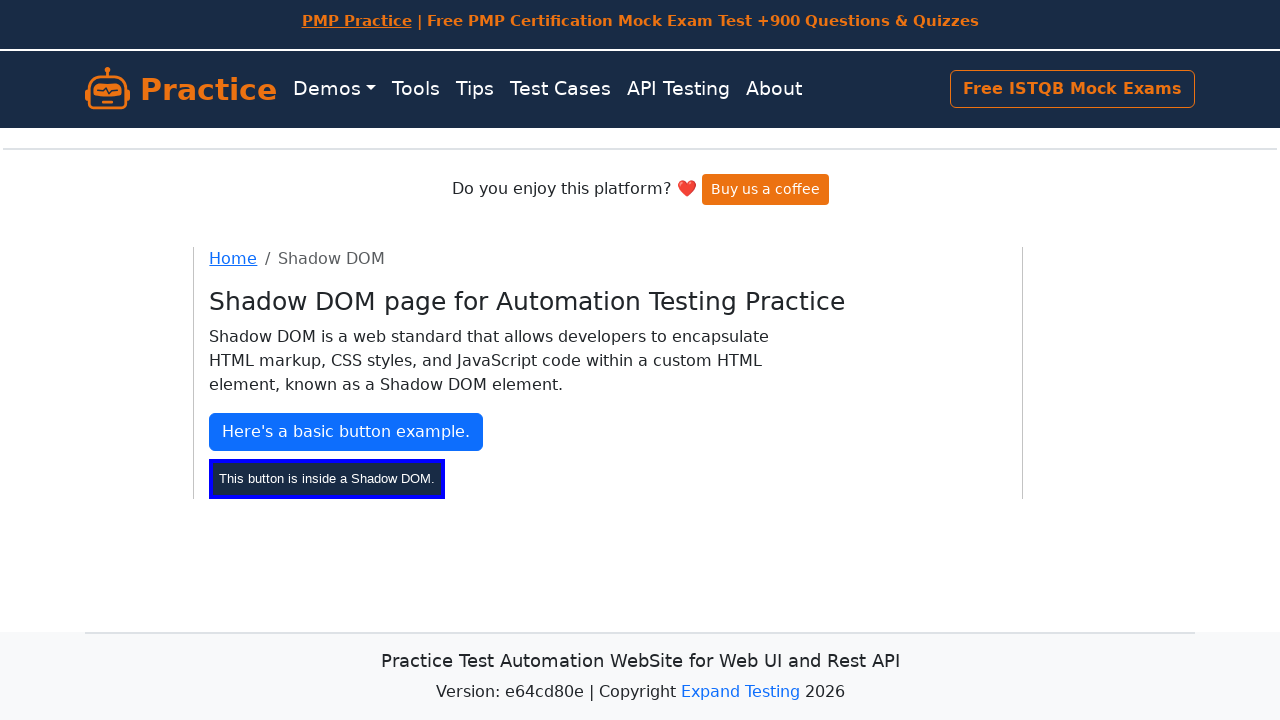

Located button inside shadow DOM using piercing selector
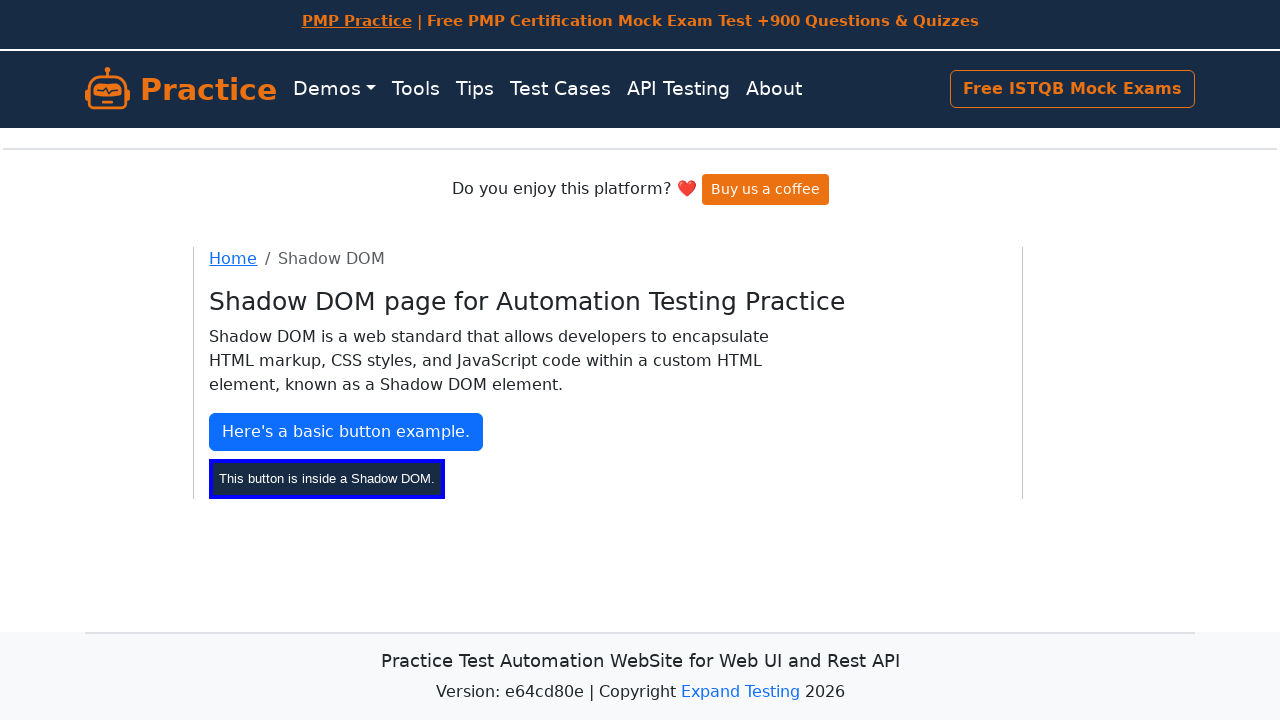

Clicked button inside shadow DOM at (327, 478) on #shadow-host >> #my-btn
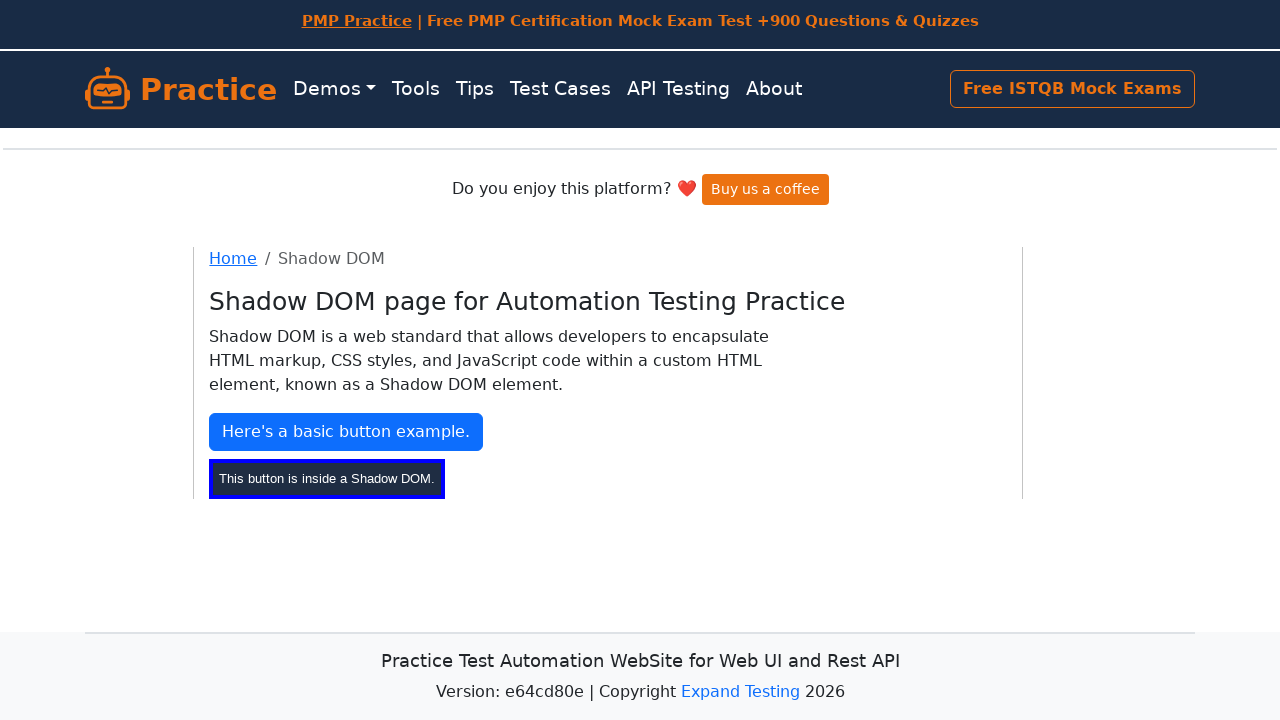

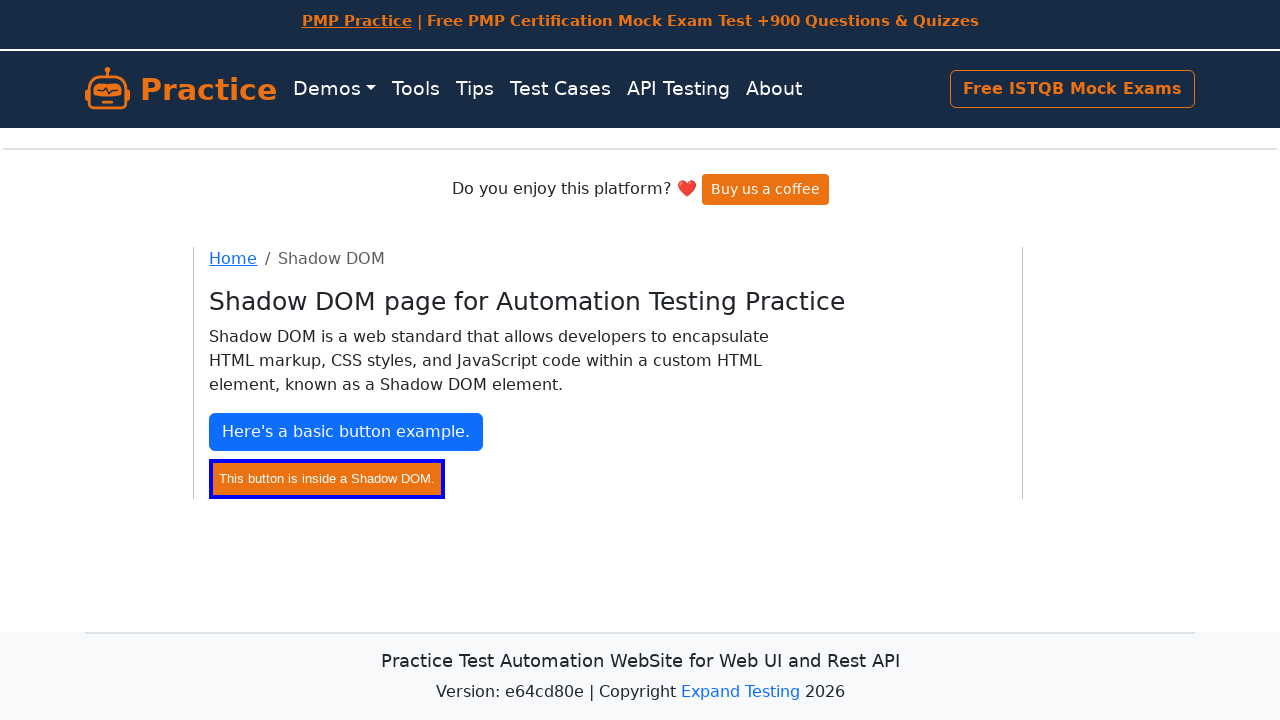